Tests selecting multiple hobbies checkboxes on the practice form

Starting URL: https://demoqa.com/automation-practice-form

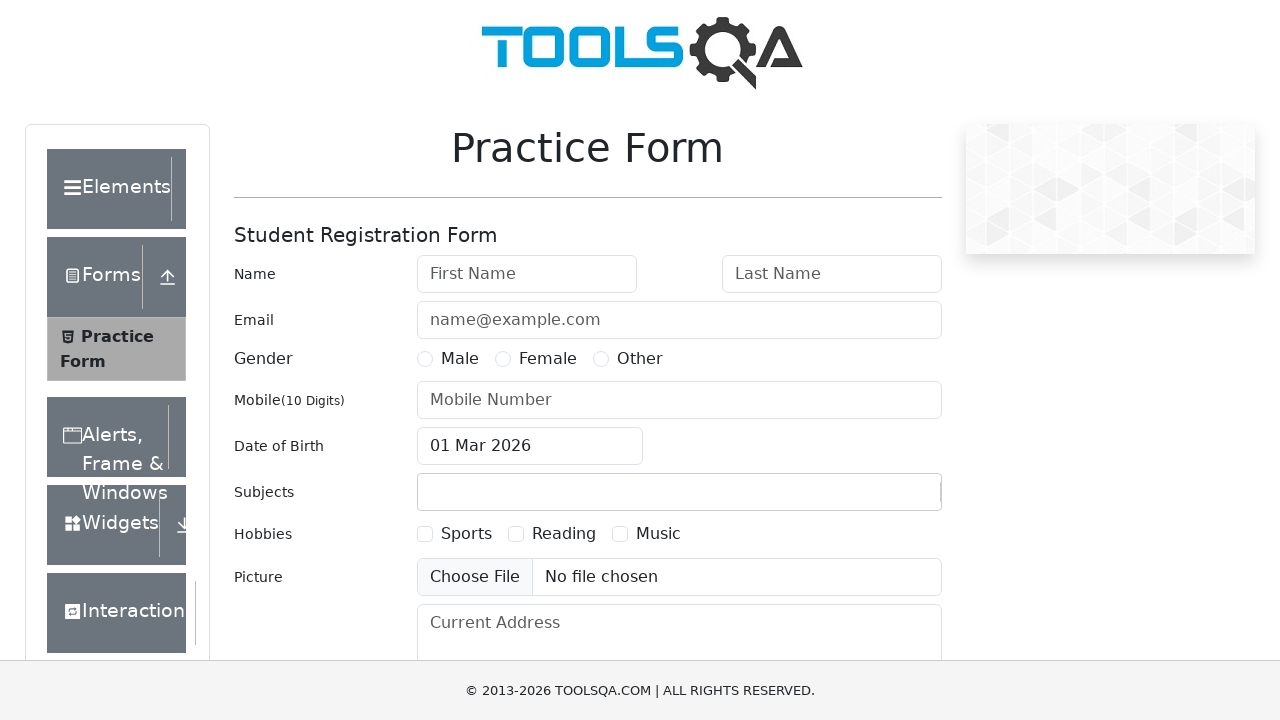

Selected Sports hobby checkbox at (466, 534) on label[for='hobbies-checkbox-1']
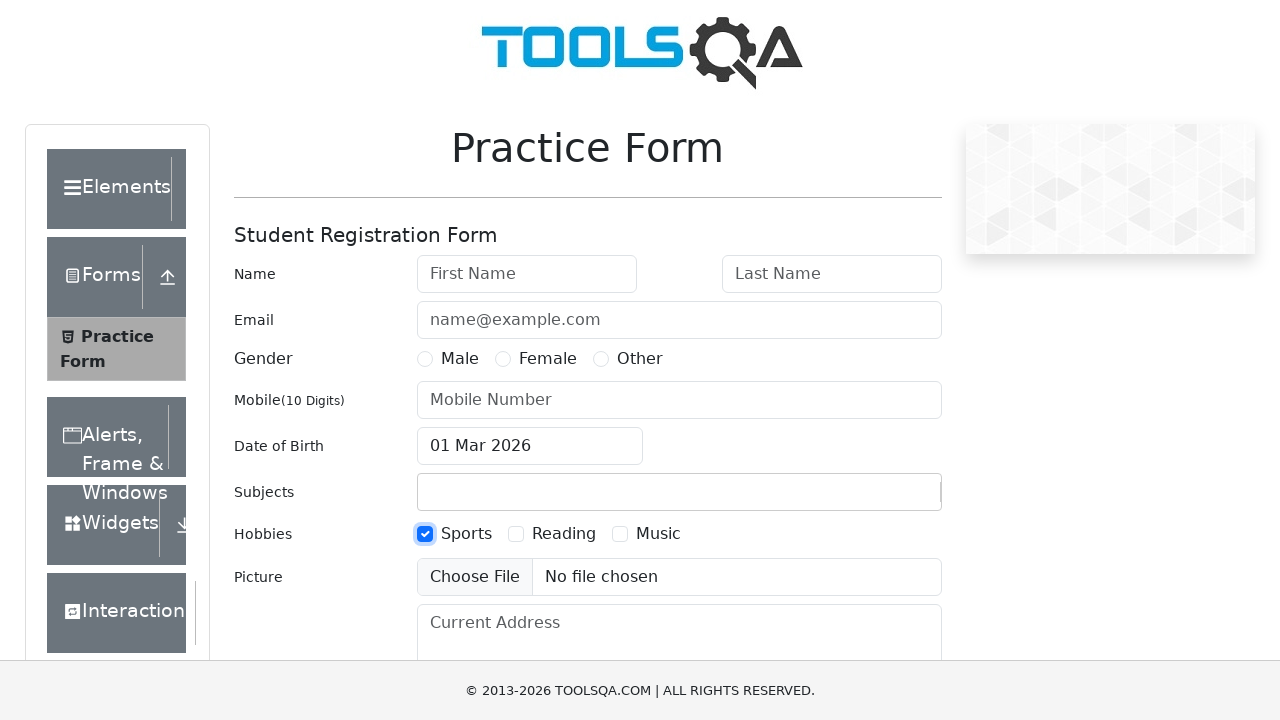

Selected Reading hobby checkbox at (564, 534) on label[for='hobbies-checkbox-2']
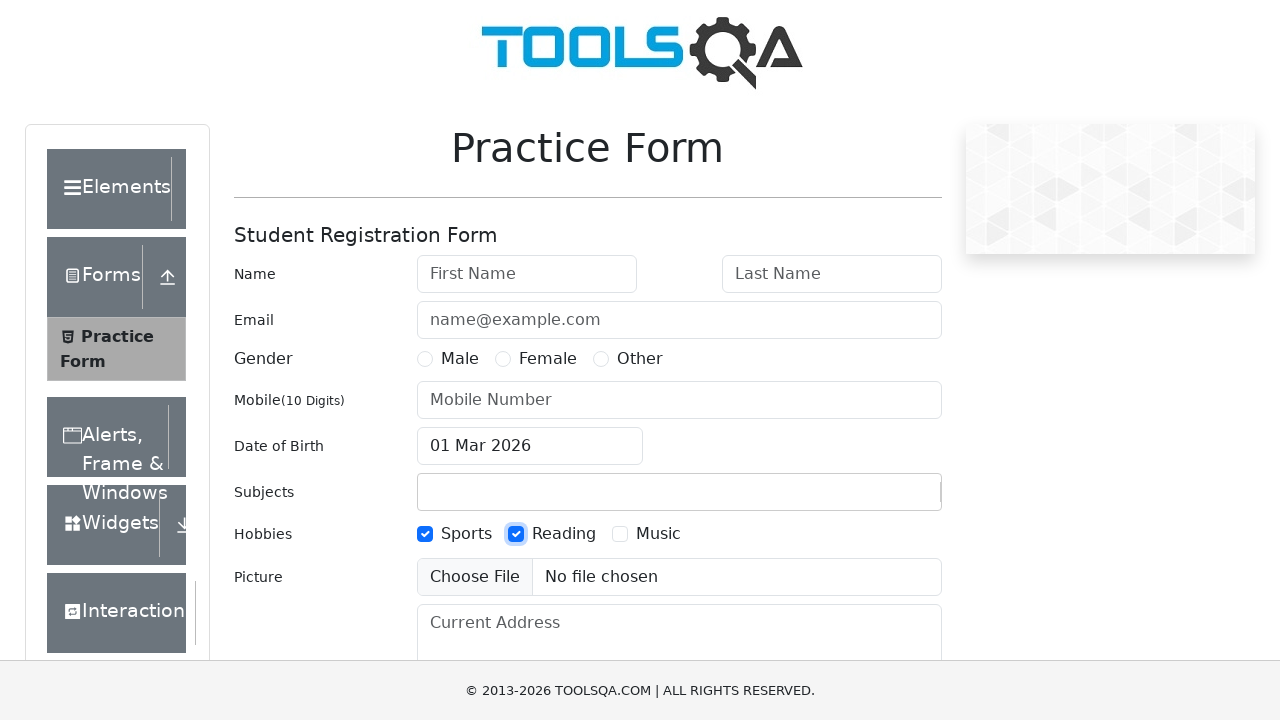

Selected Music hobby checkbox at (658, 534) on label[for='hobbies-checkbox-3']
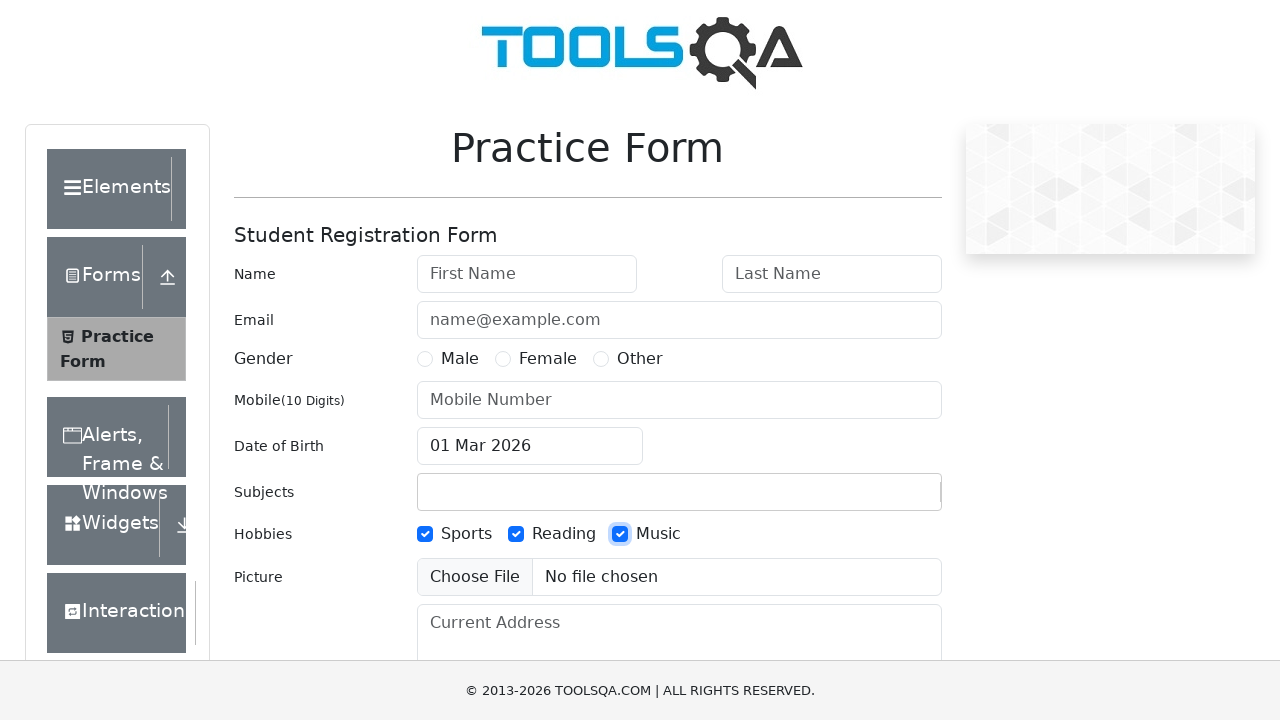

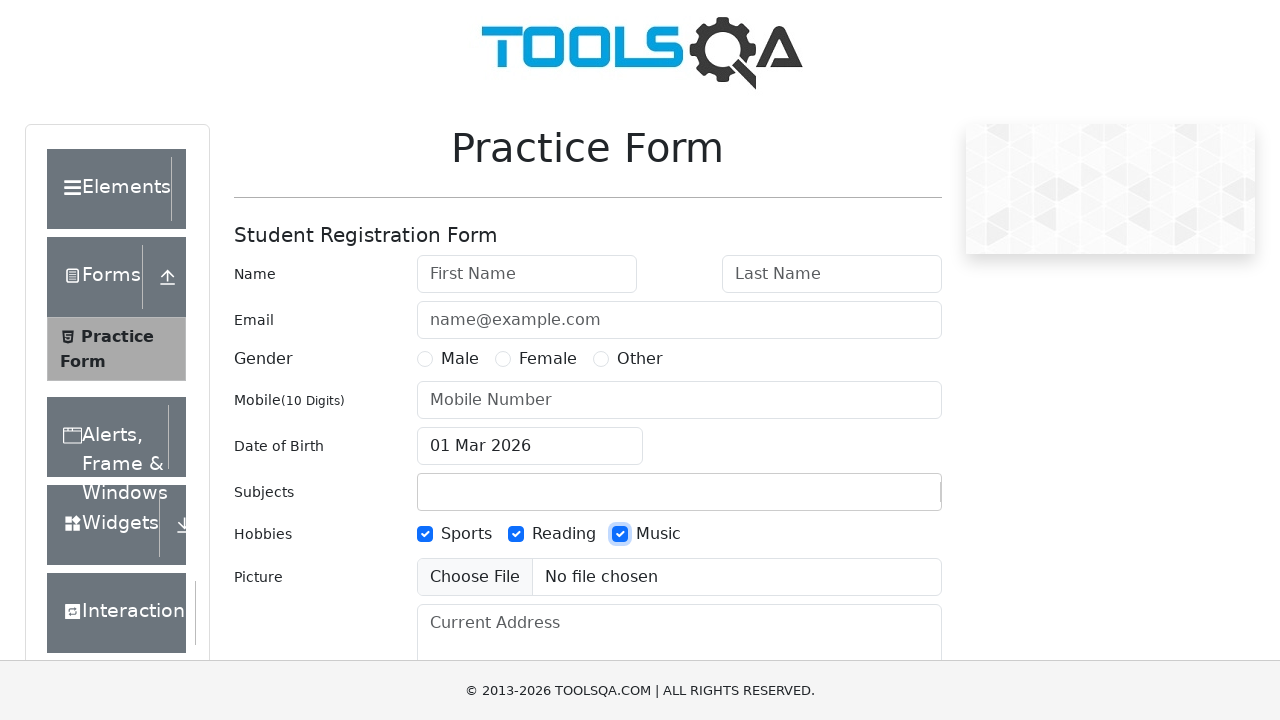